Tests browser window resizing functionality by getting the current window dimensions, resizing to a specific size (300x900), and verifying the new dimensions.

Starting URL: http://openclinic.sourceforge.net/openclinic/home/index.php

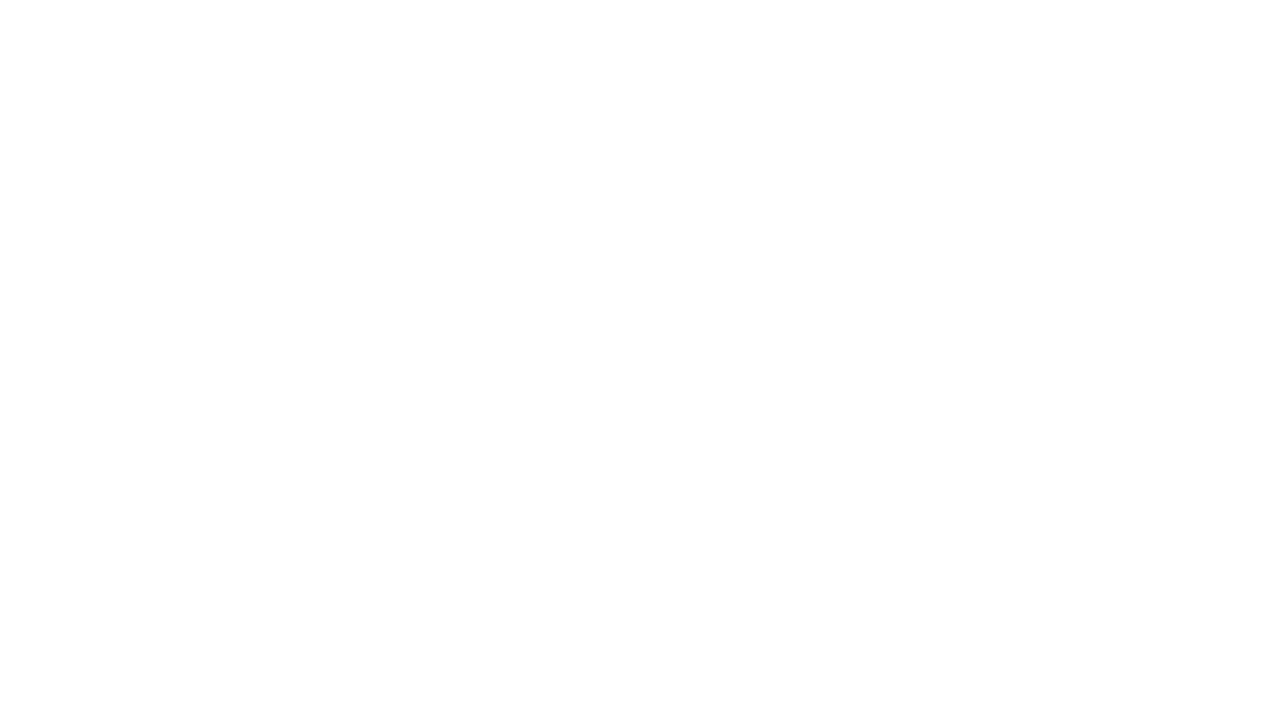

Retrieved current viewport size
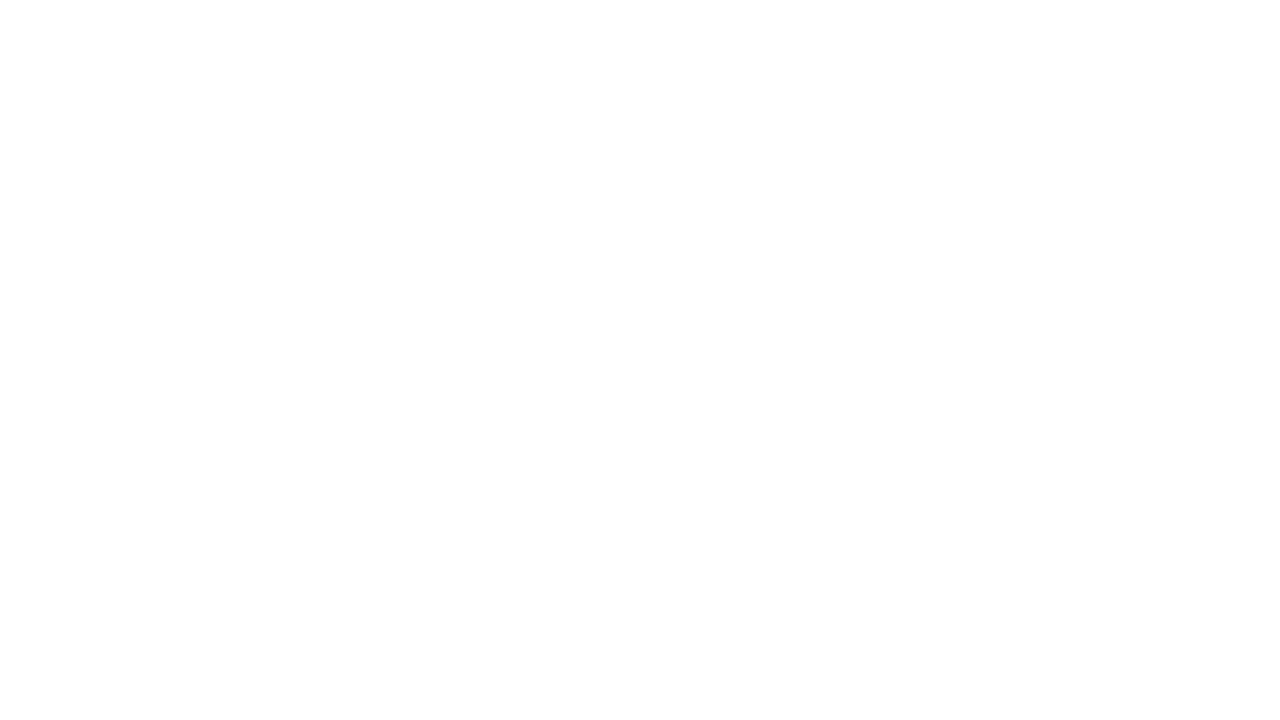

Resized viewport to 300x900
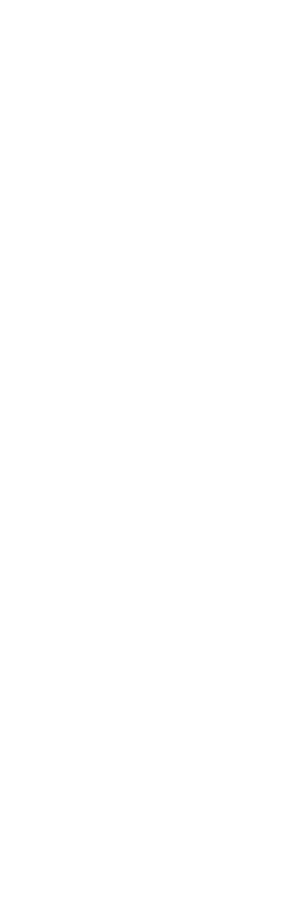

Waited 2 seconds for viewport resize to complete
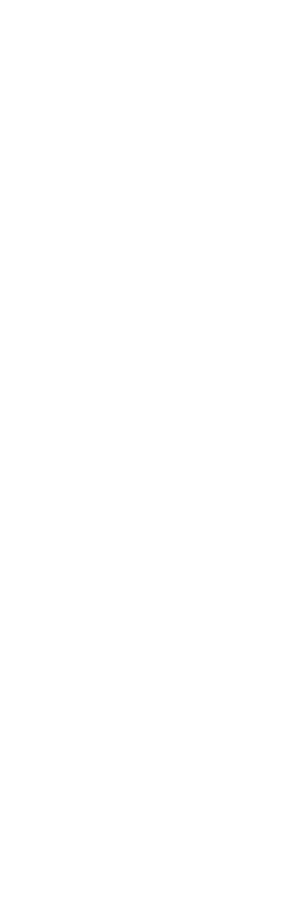

Retrieved new viewport size after resizing
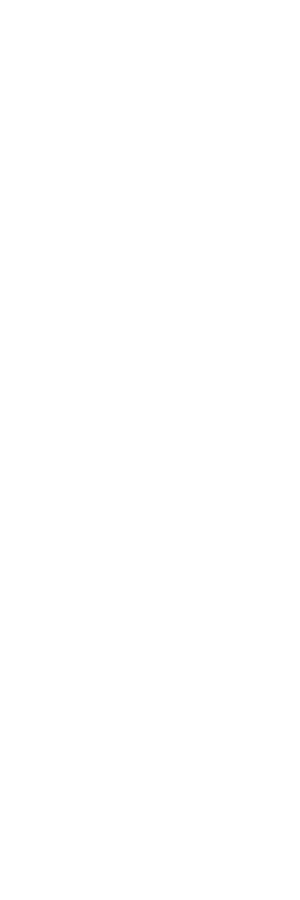

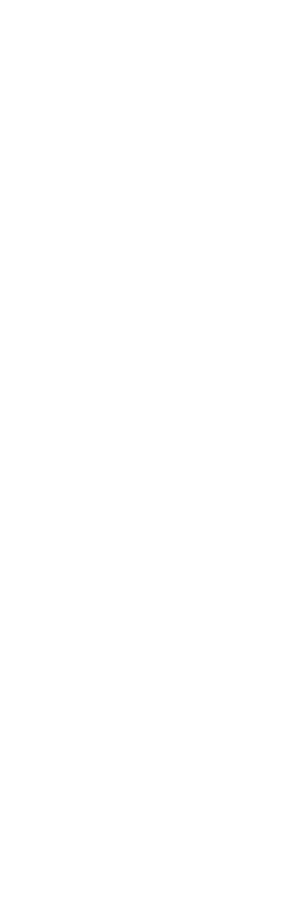